Tests table pagination functionality by navigating to the Table Sort & Search page, clicking to the second page, and verifying the data of a specific person in the table.

Starting URL: https://www.lambdatest.com/selenium-playground/

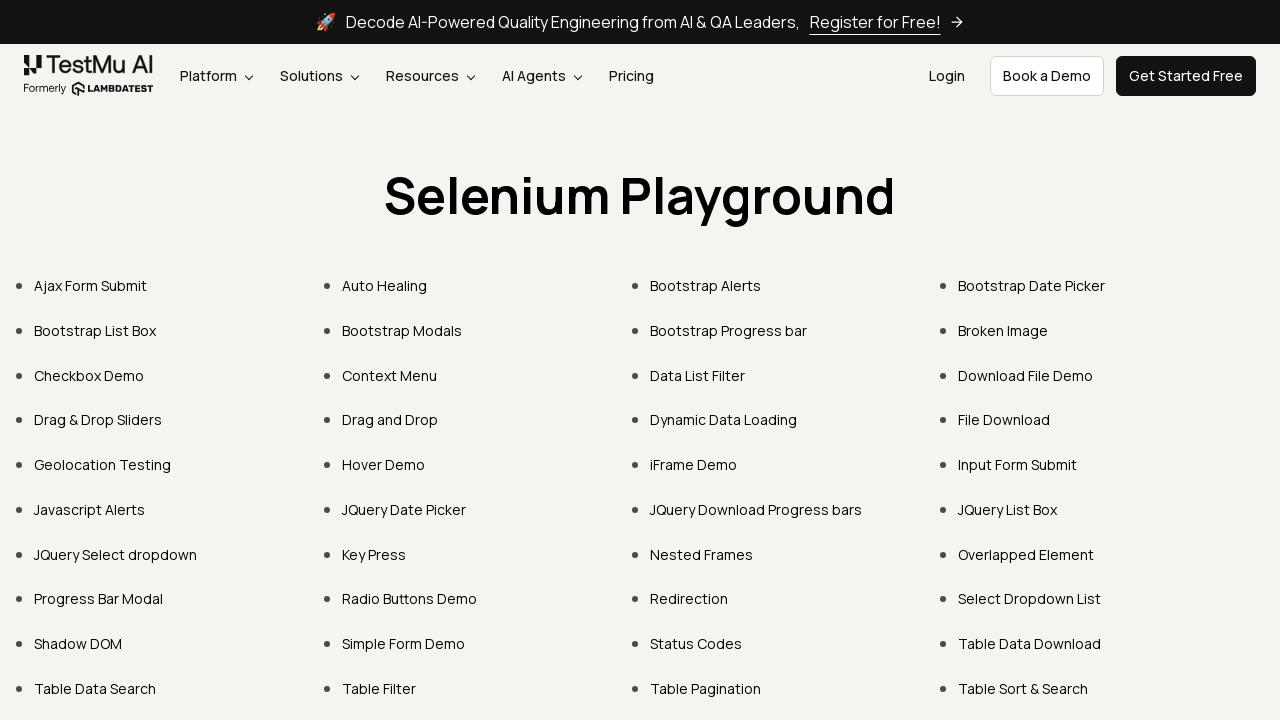

Clicked on 'Table Sort & Search' link at (1023, 688) on text=Table Sort & Search
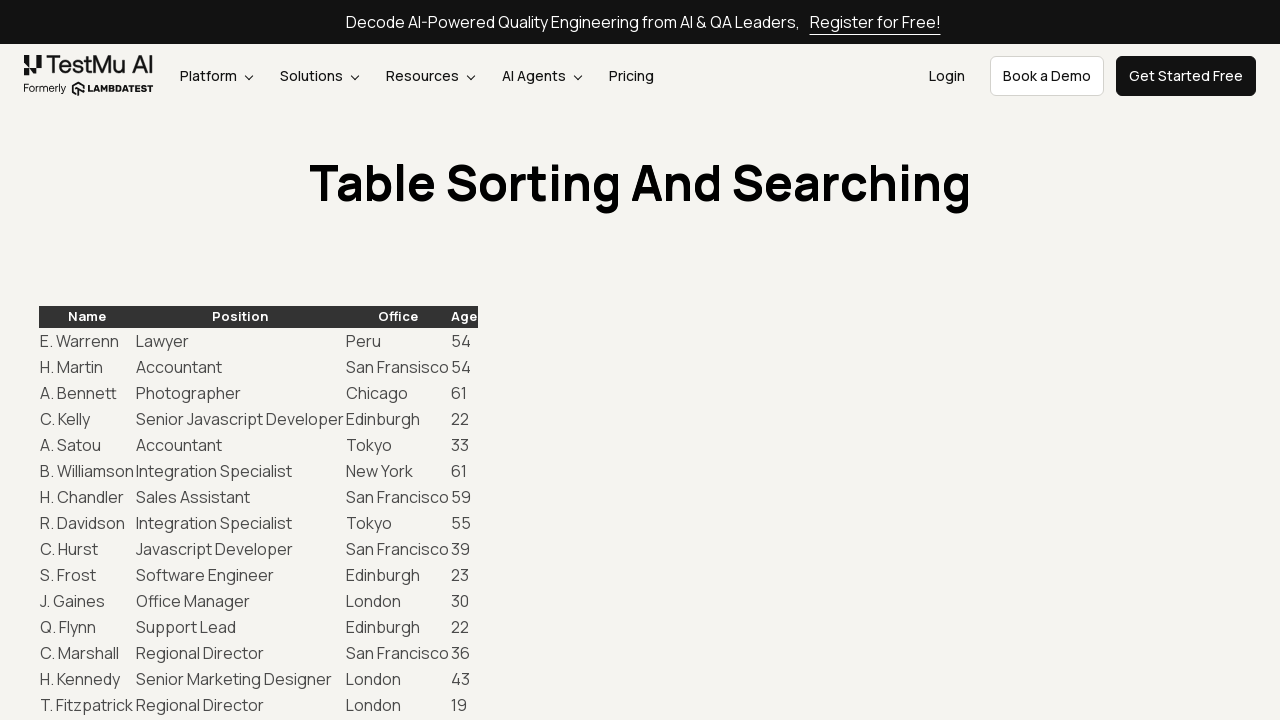

Clicked next page button to navigate to page 2 at (1207, 360) on #example_next
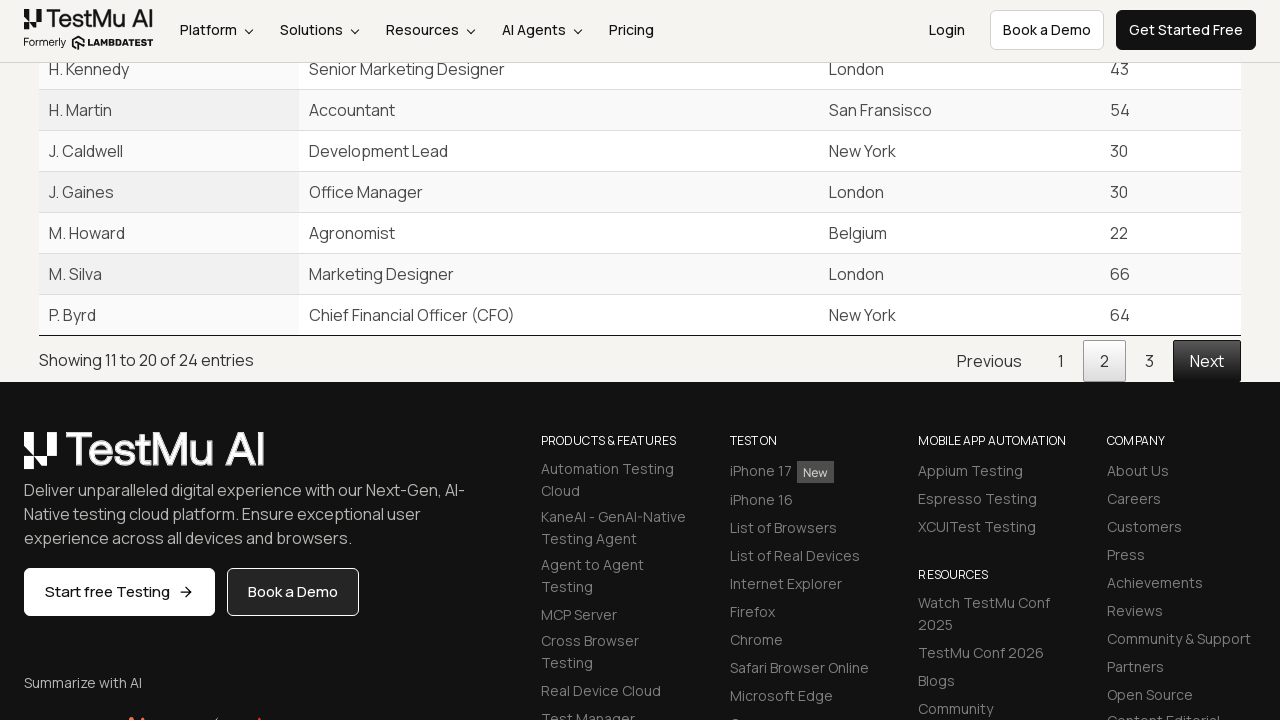

Waited for page 2 button to be visible in pagination
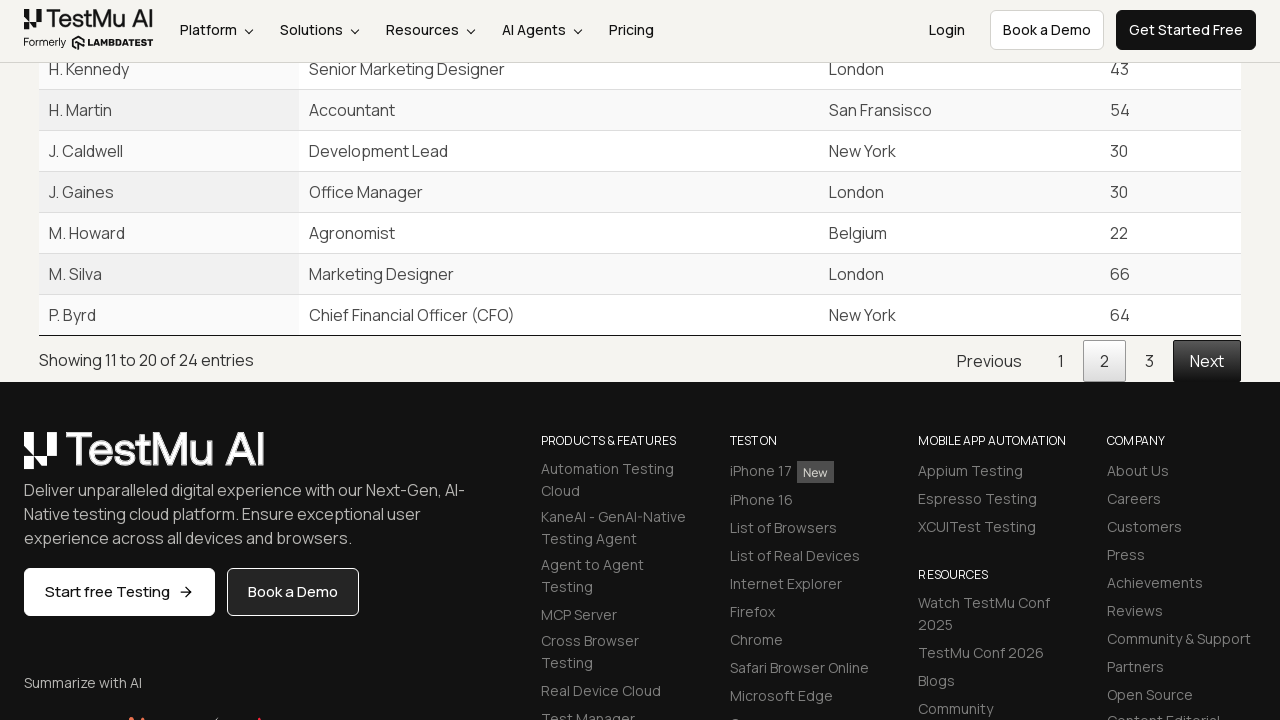

Retrieved current page button class attribute
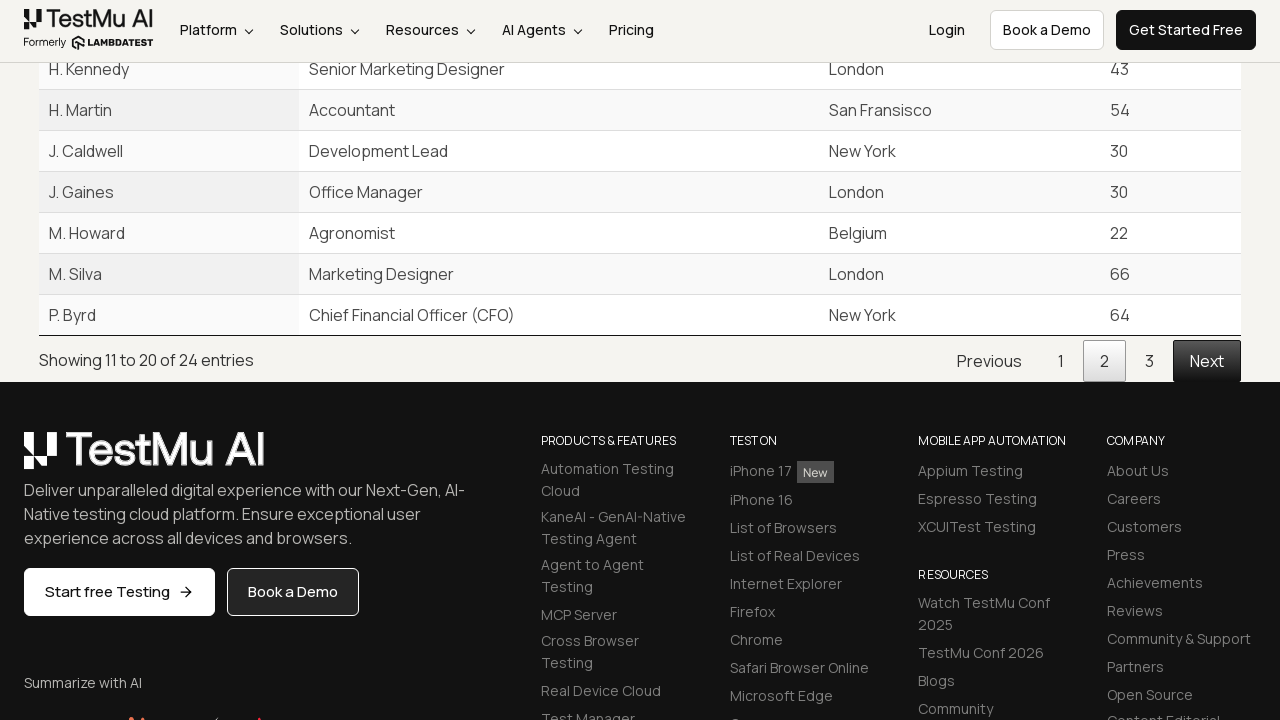

Retrieved name from third row of table on page 2
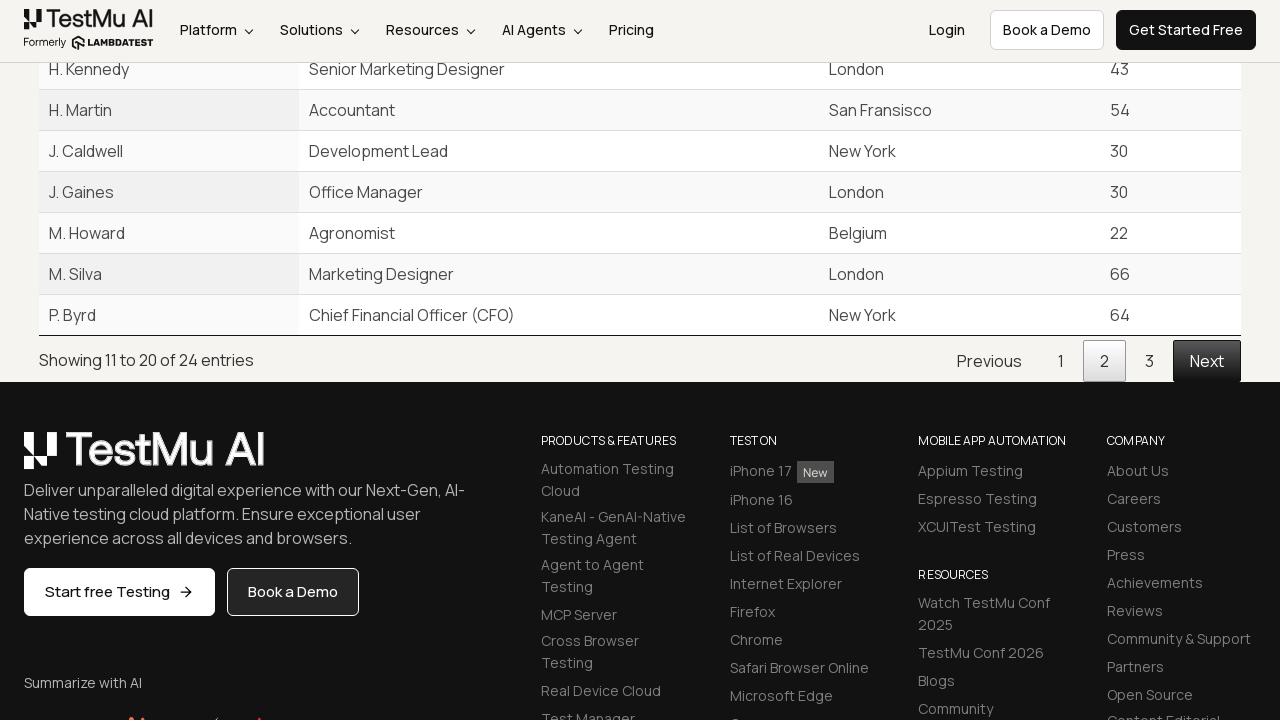

Verified that the name matches expected value 'H. Chandler'
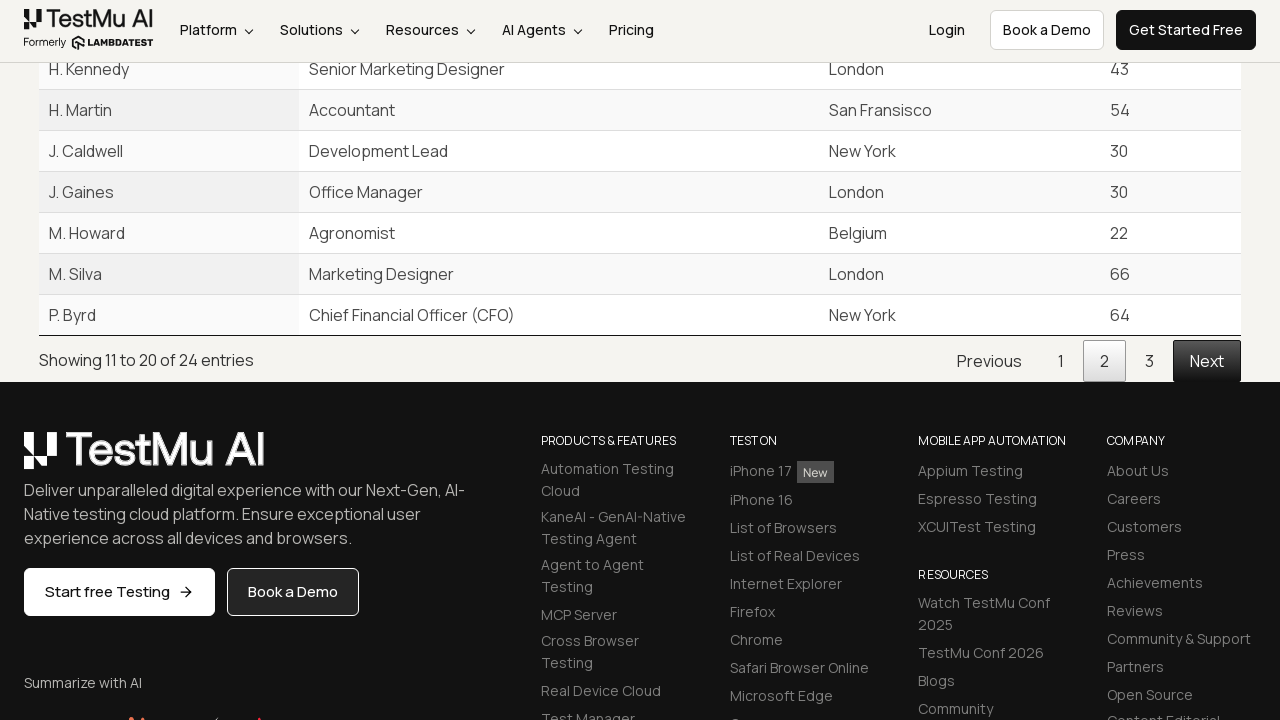

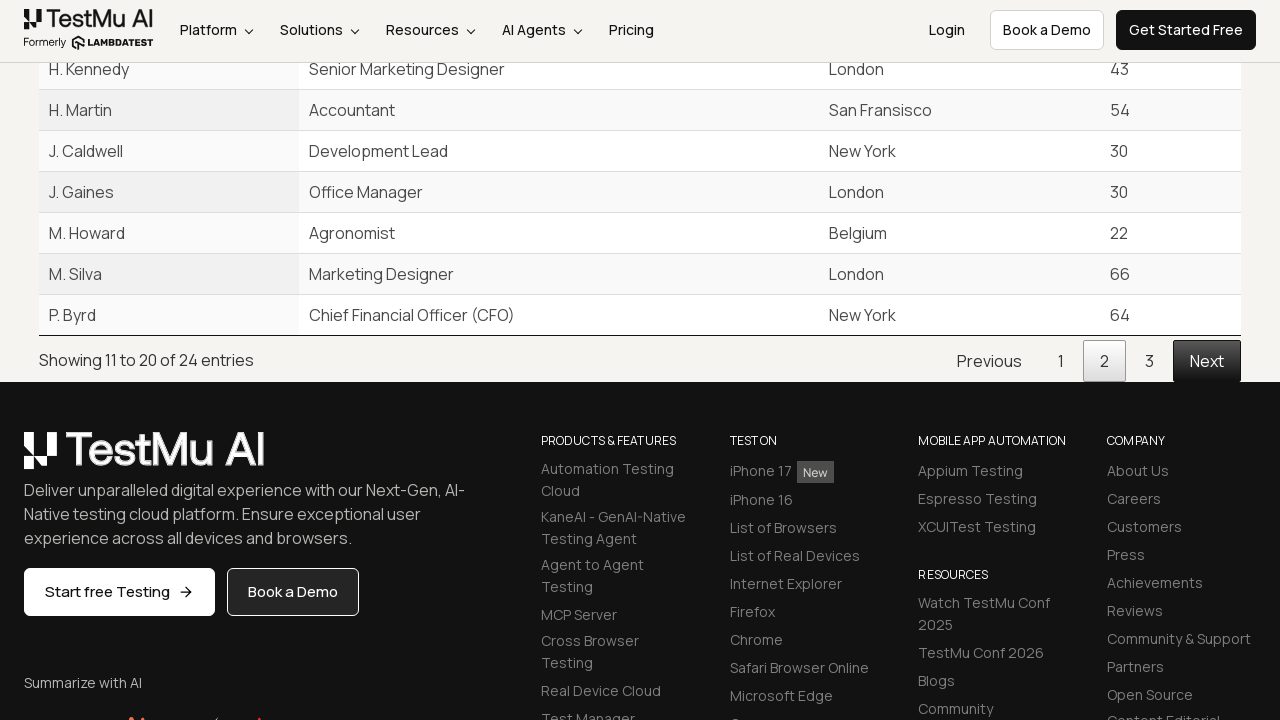